Tests the Checkboxes page by clicking on the Checkboxes link and verifying the first checkbox is unchecked by default.

Starting URL: https://the-internet.herokuapp.com

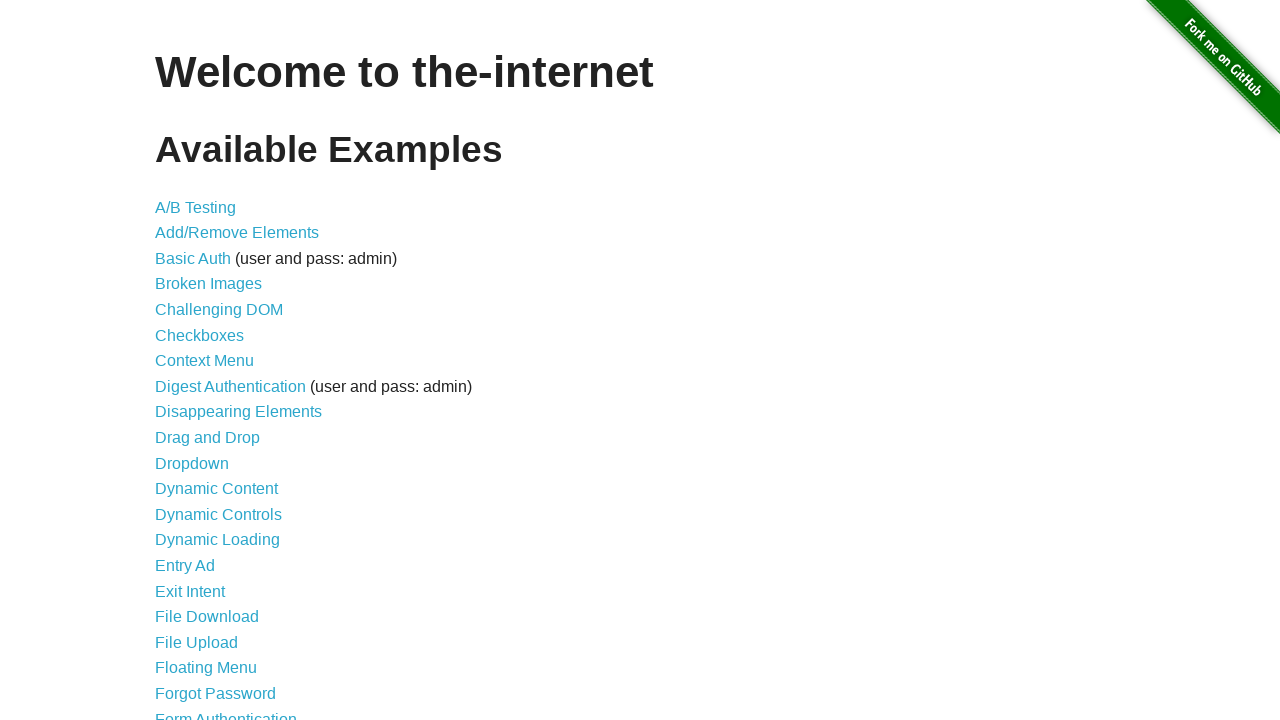

Clicked on Checkboxes link at (200, 335) on text="Checkboxes"
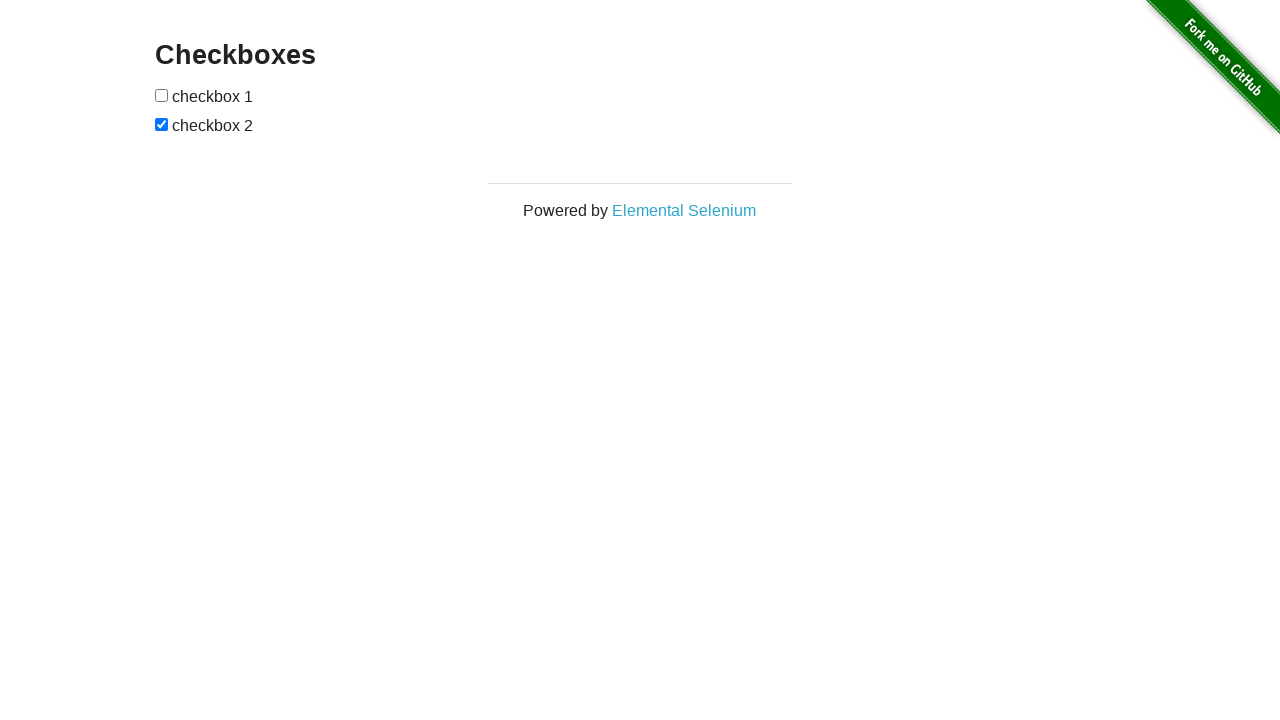

Checkboxes loaded on the page
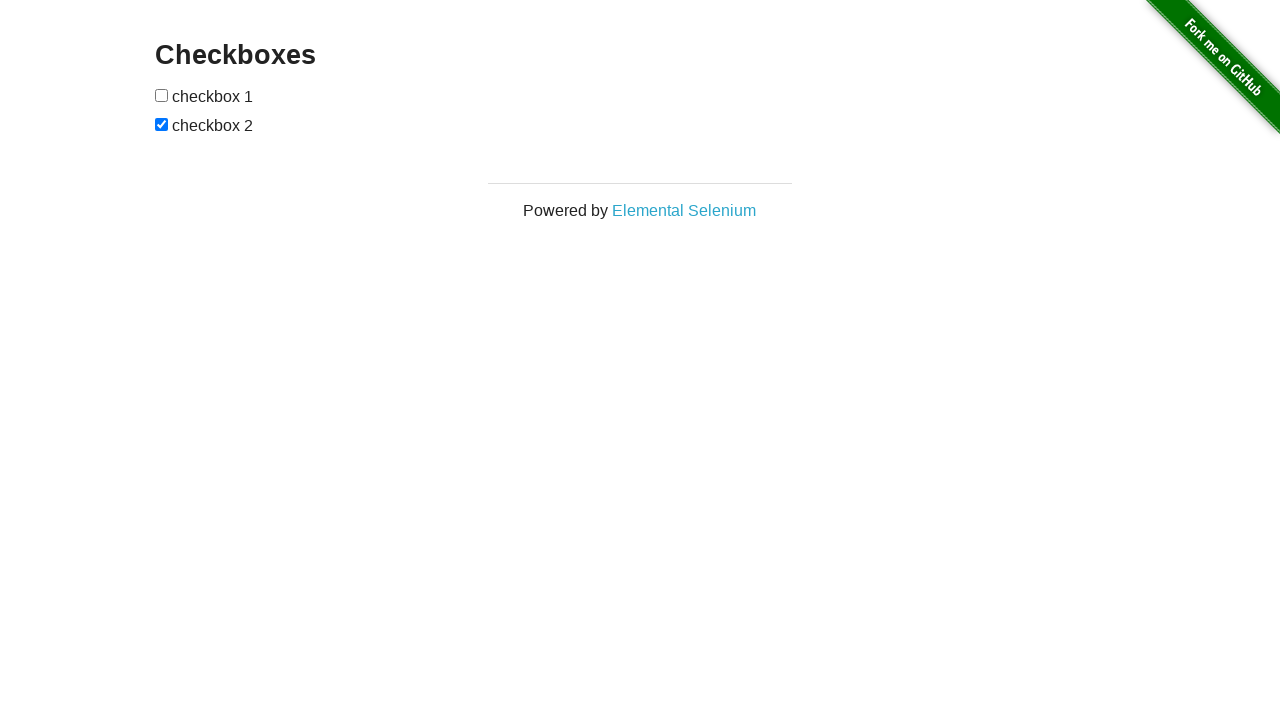

Checked the state of the first checkbox
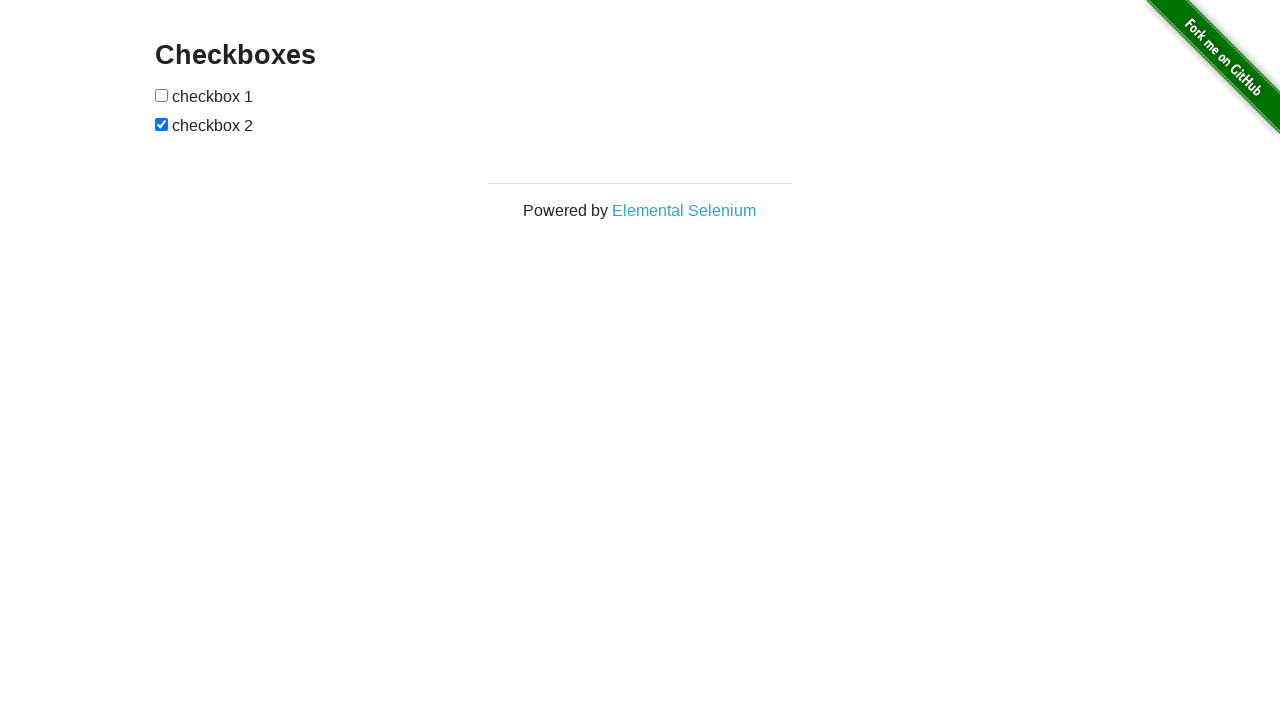

Verified that the first checkbox is unchecked by default
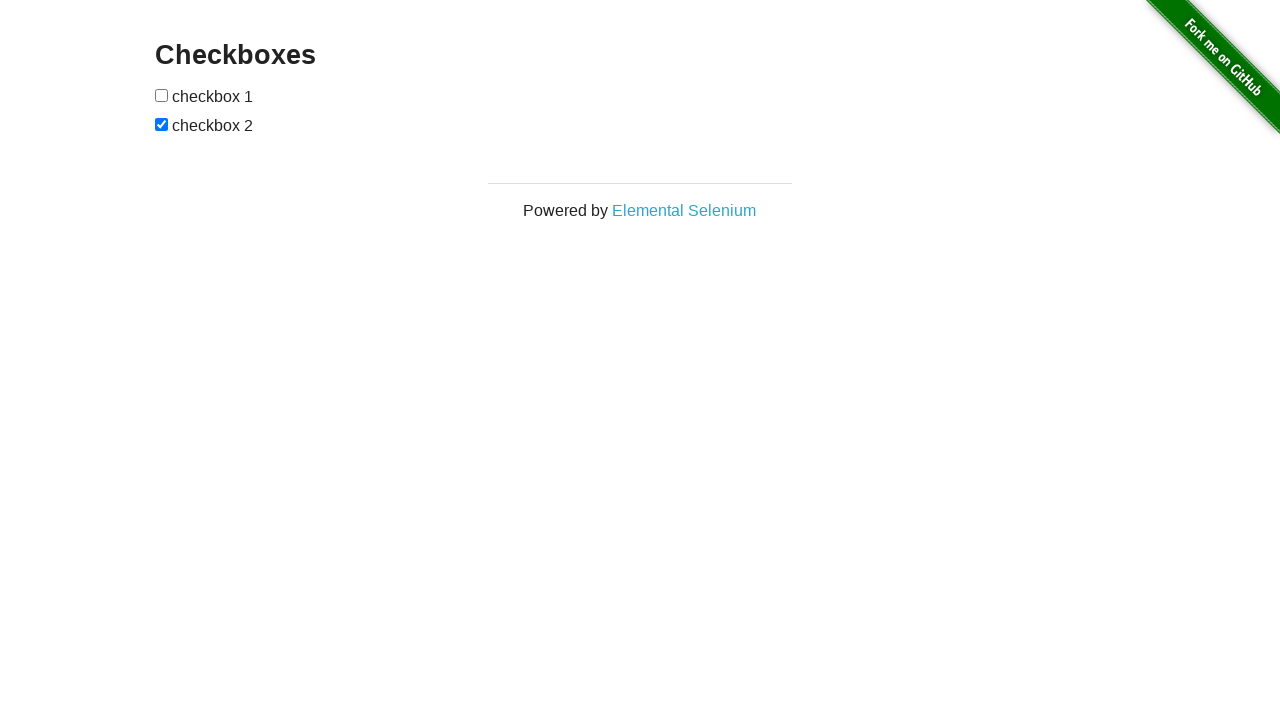

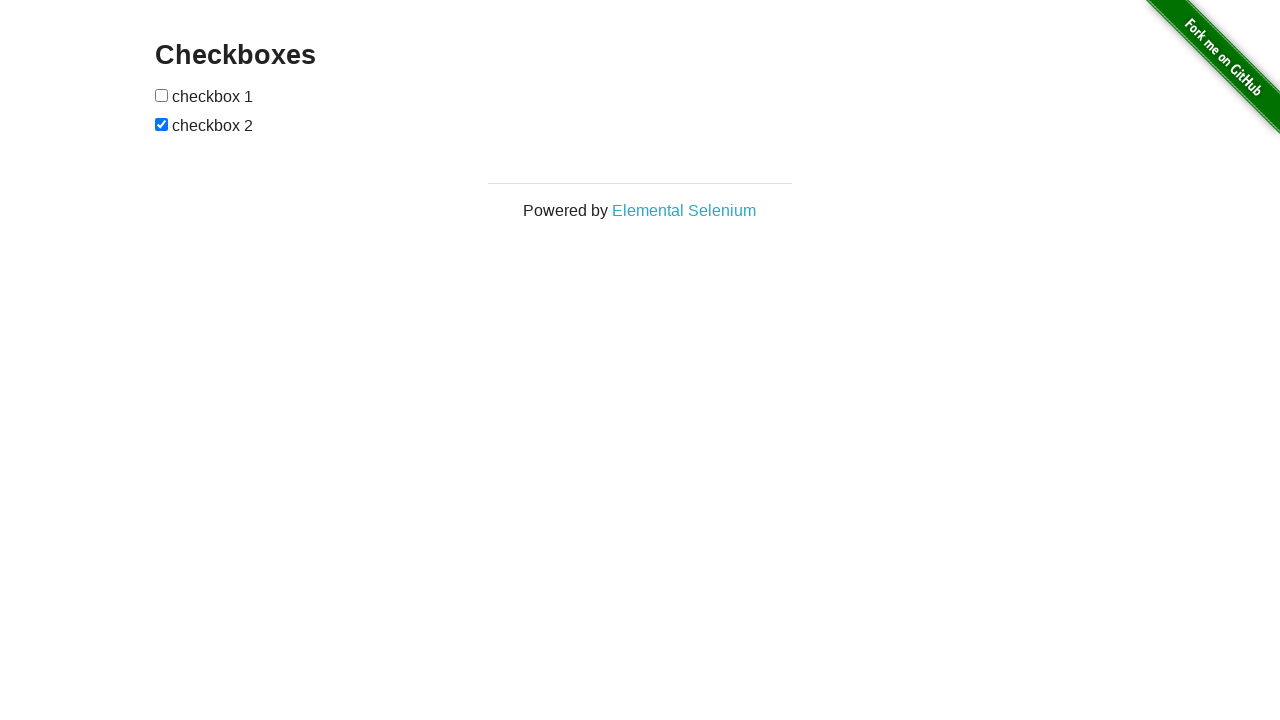